Tests browser tab management by clicking buttons that open new tabs, switching focus between tabs, and interacting with elements in the newly opened tabs.

Starting URL: https://training-support.net/webelements/tabs

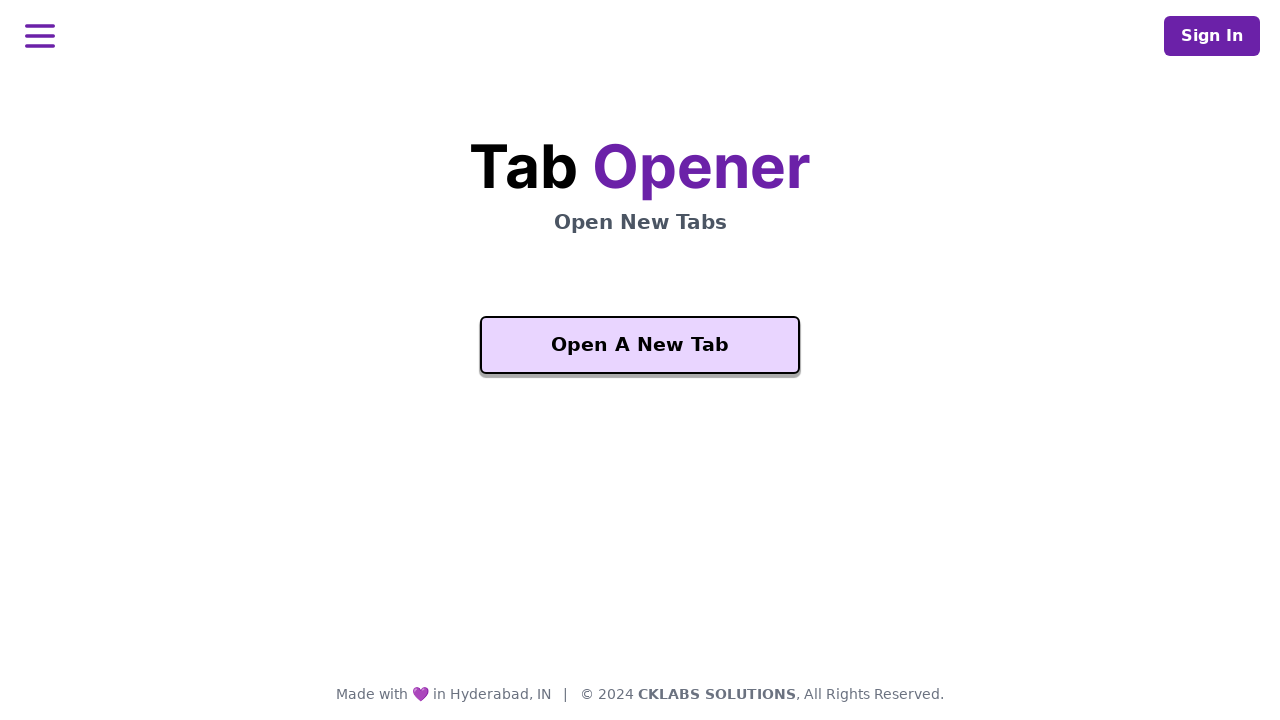

Waited for 'Open A New Tab' button to be visible
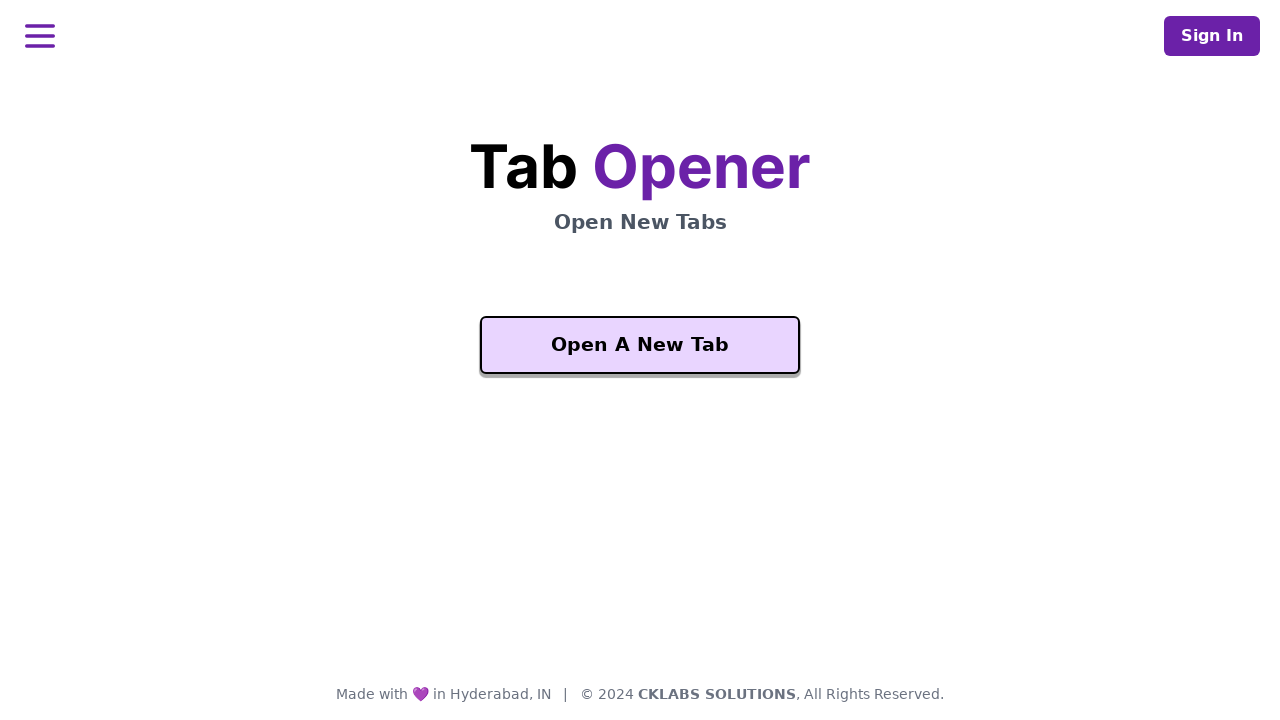

Clicked 'Open A New Tab' button at (640, 345) on xpath=//button[text()='Open A New Tab']
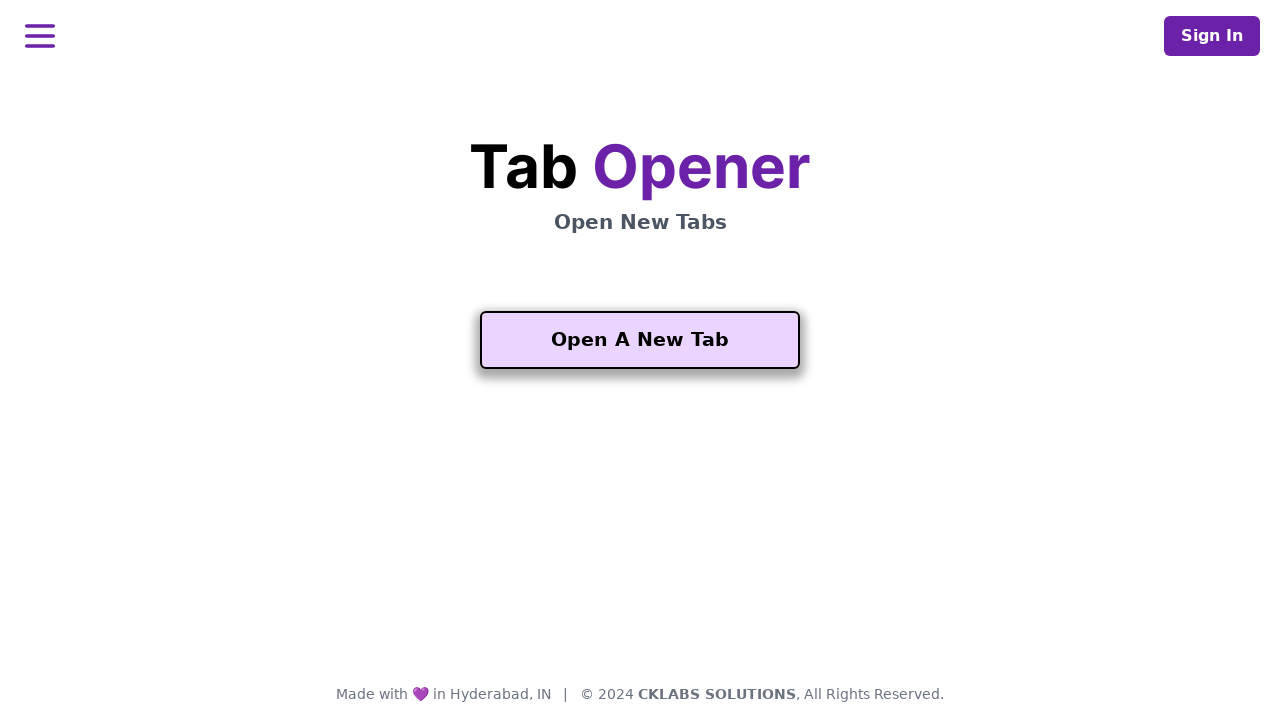

New tab opened and page object obtained
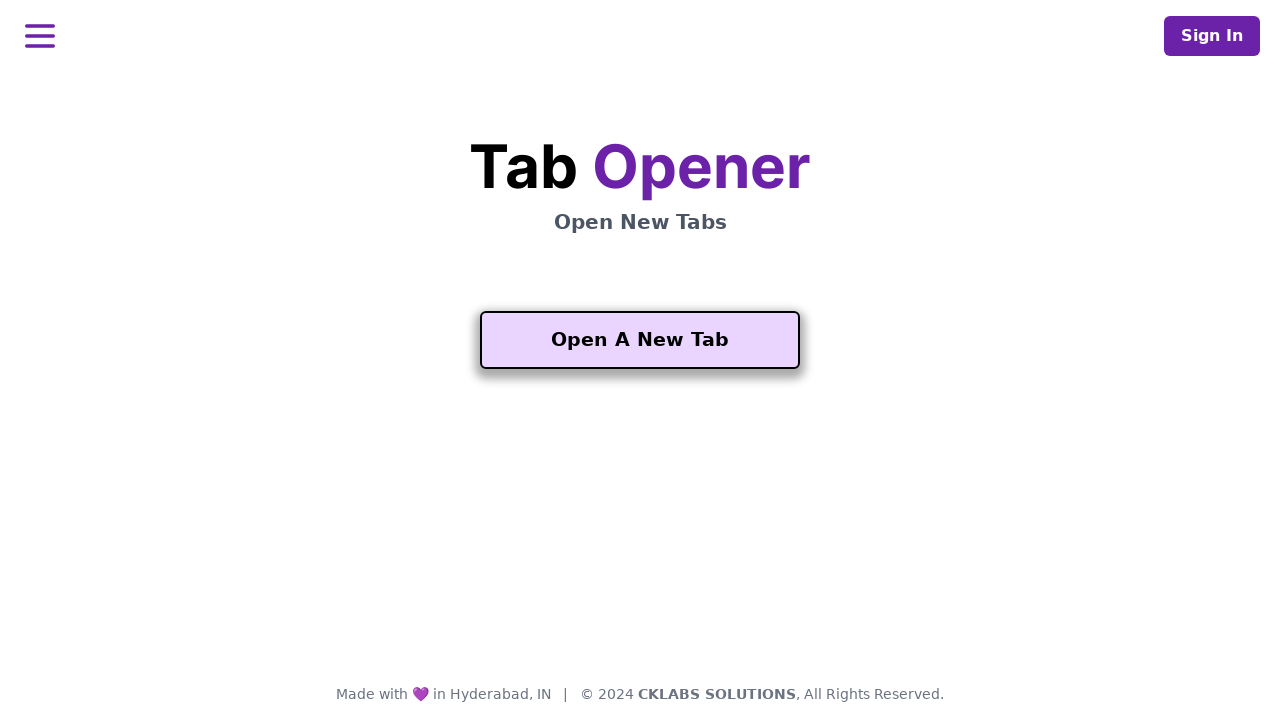

New tab page loaded (domcontentloaded)
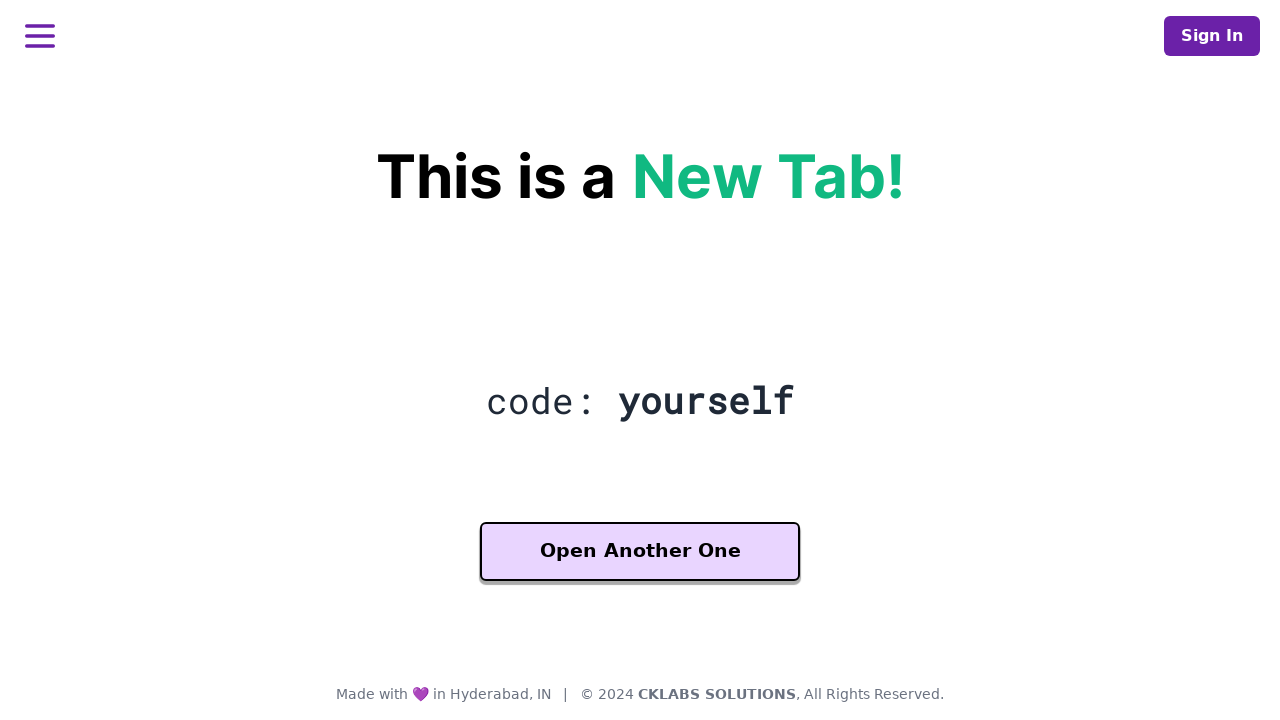

Waited for 'Another One' button on new tab to be visible
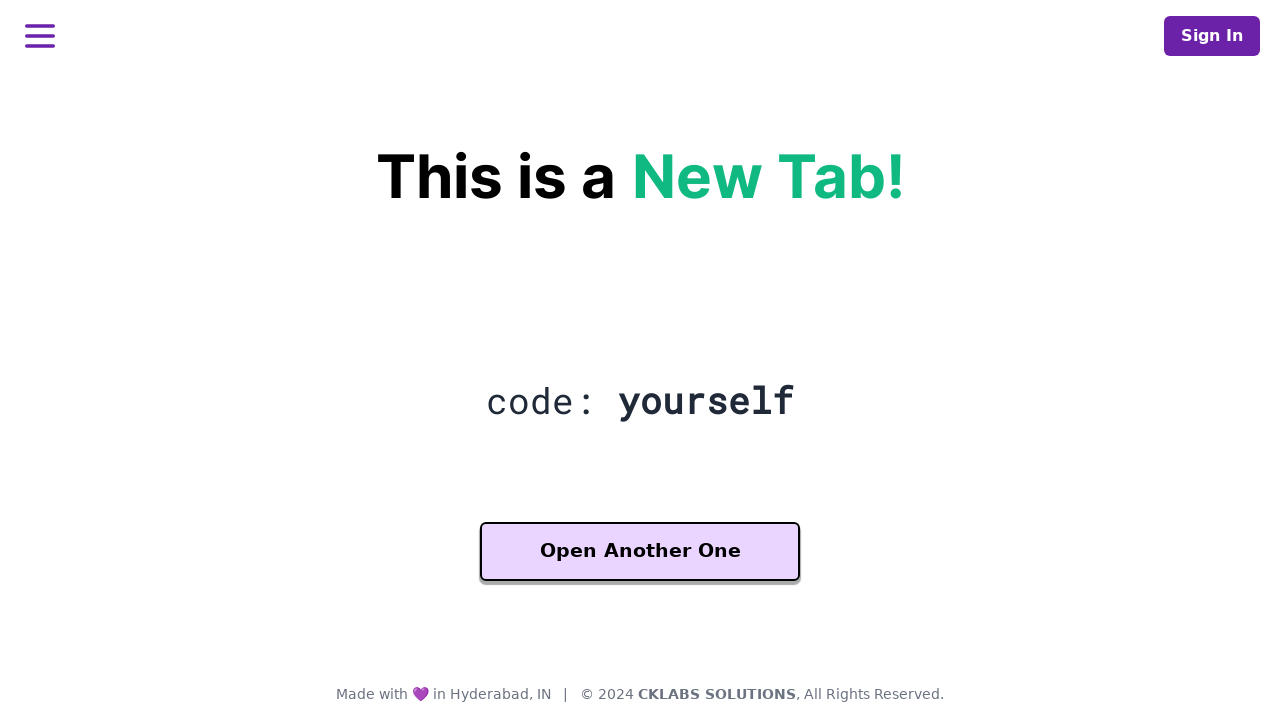

Retrieved heading text from new tab: 'code: yourself'
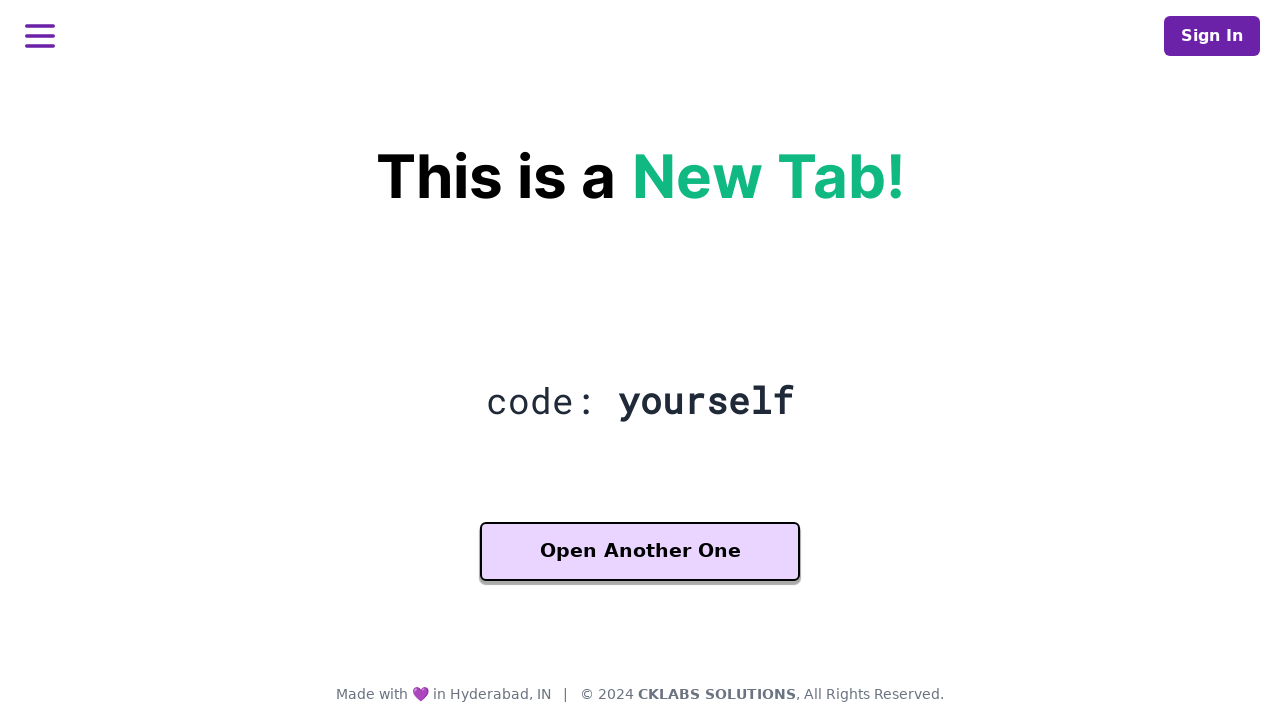

Clicked 'Another One' button on second tab to open third tab at (640, 552) on xpath=//button[contains(text(), 'Another One')]
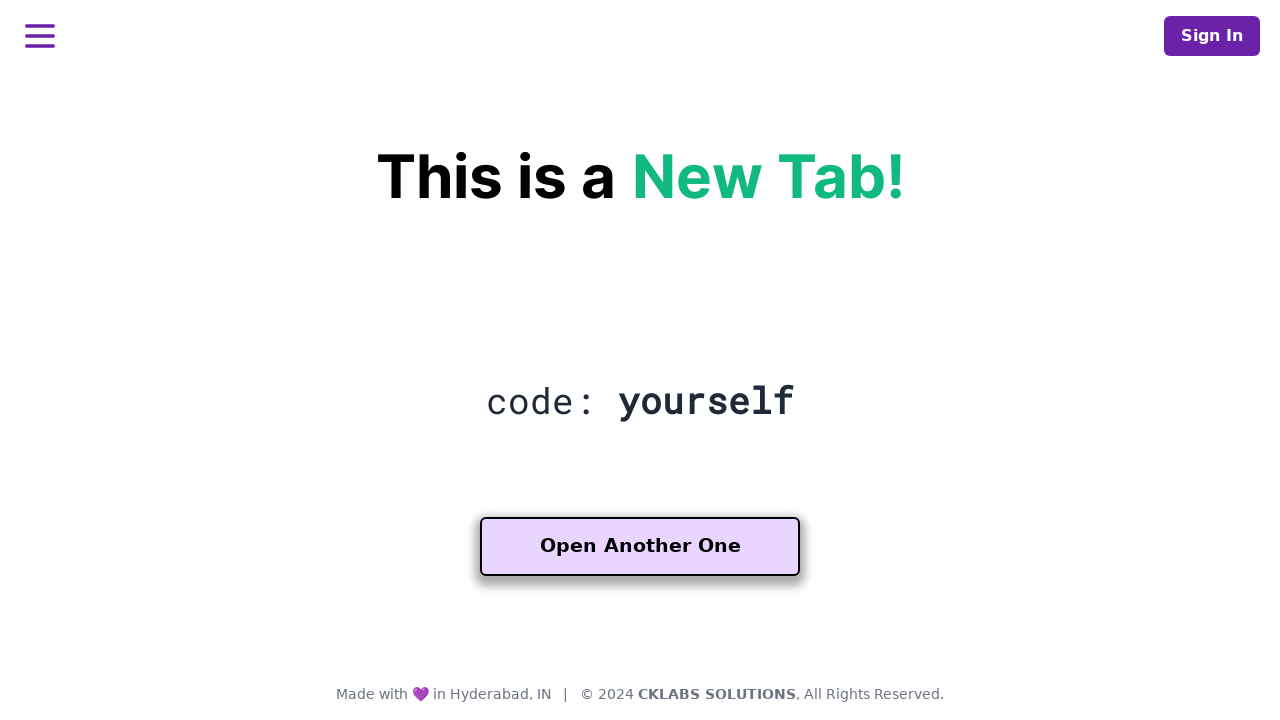

Third tab page loaded (domcontentloaded)
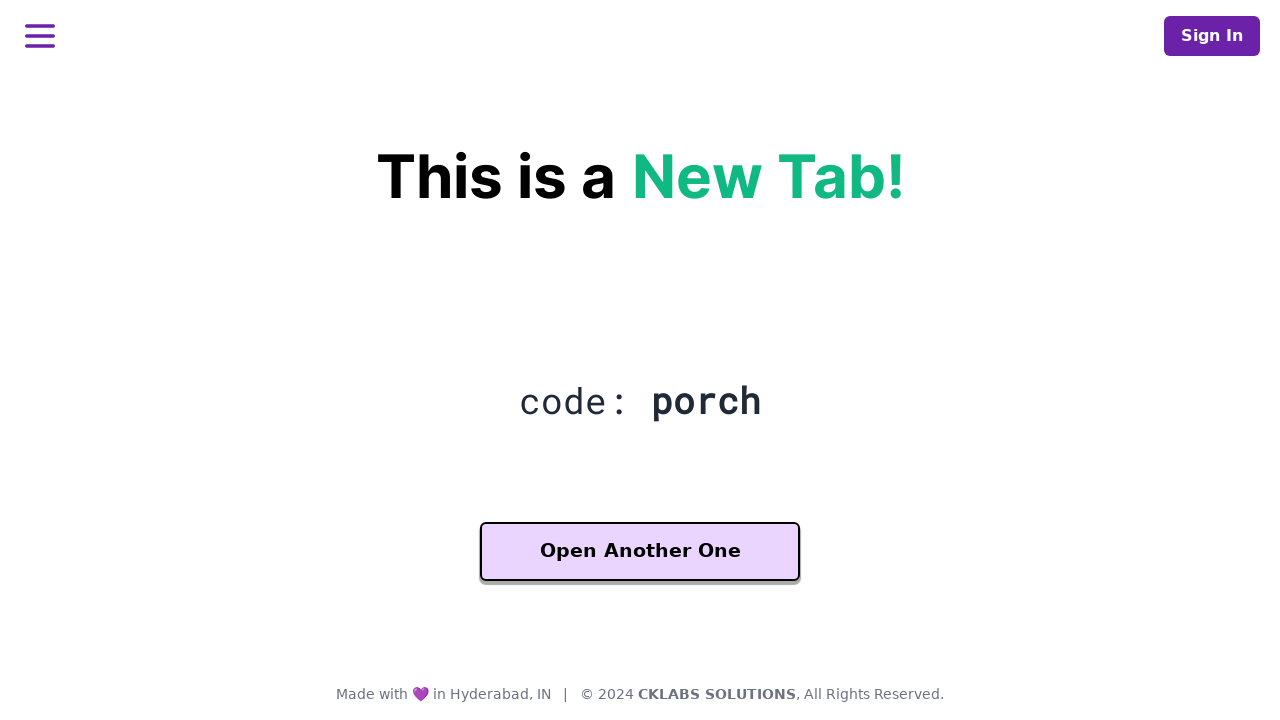

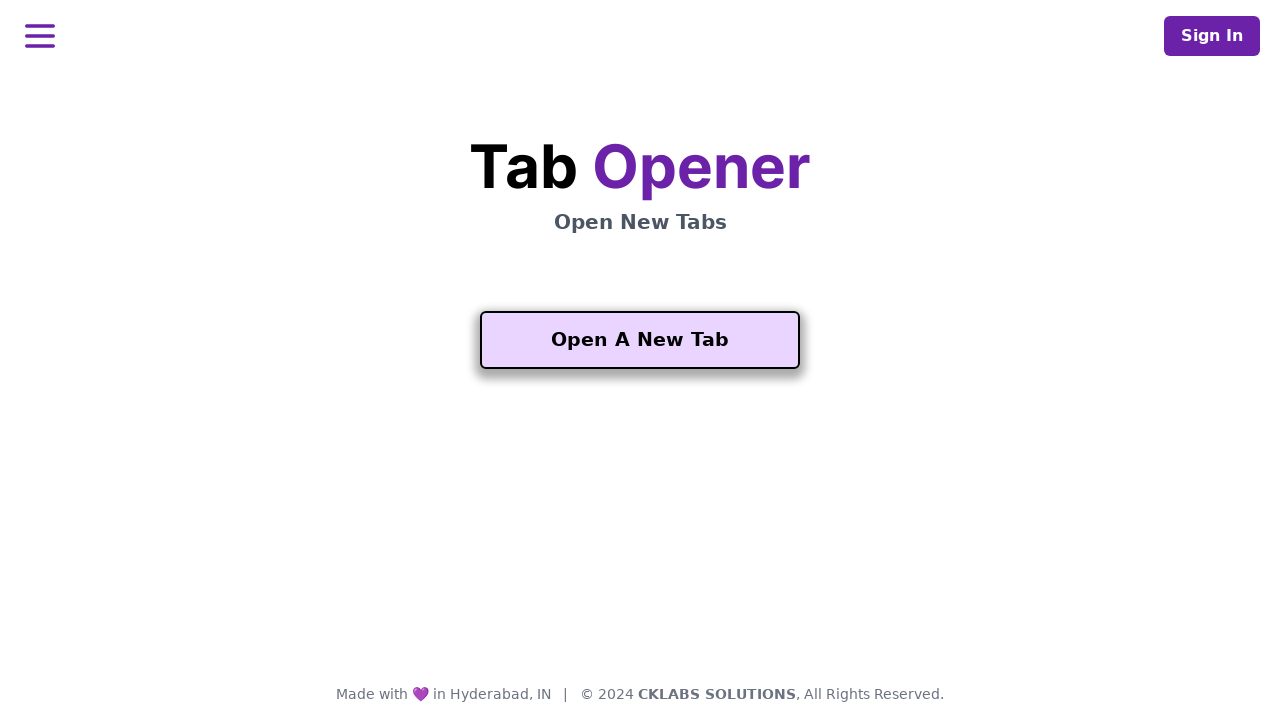